Tests a simple form by filling in first name, last name, city, and country fields using different locator strategies, then submits the form

Starting URL: http://suninjuly.github.io/simple_form_find_task.html

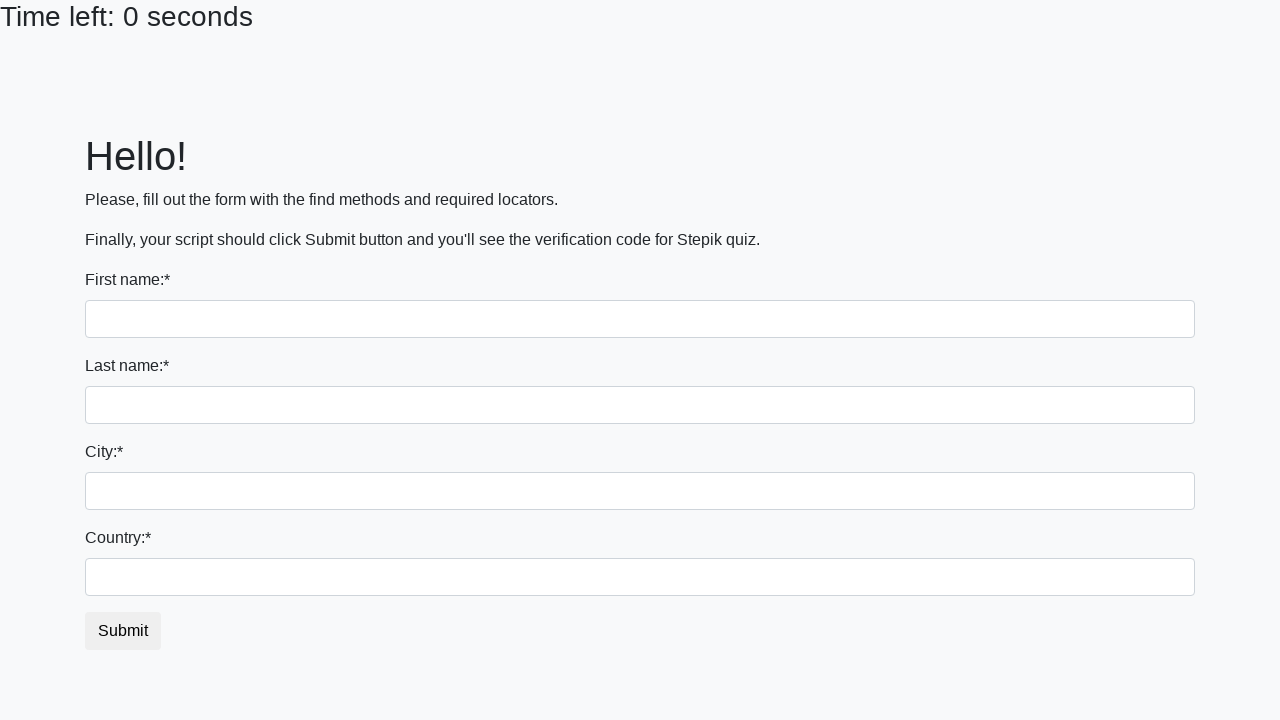

Filled first name field with 'Vyacheslav' on input
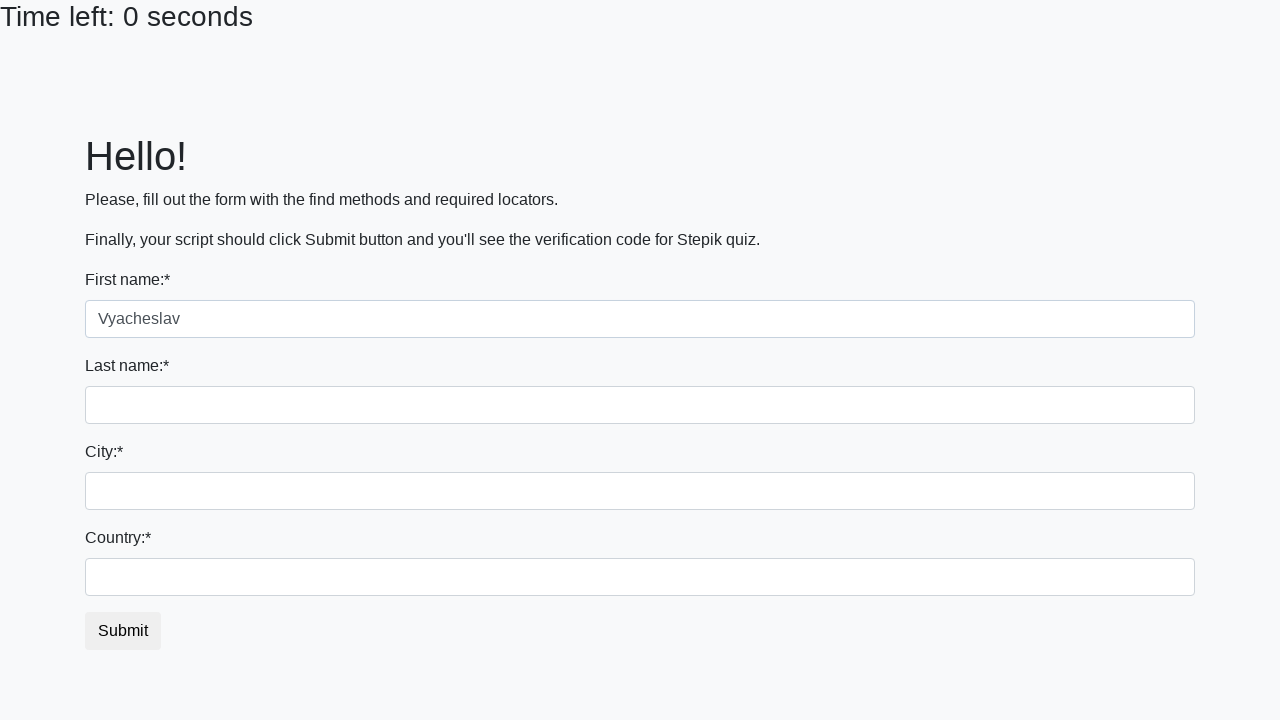

Filled last name field with 'Voropaev' on input[name='last_name']
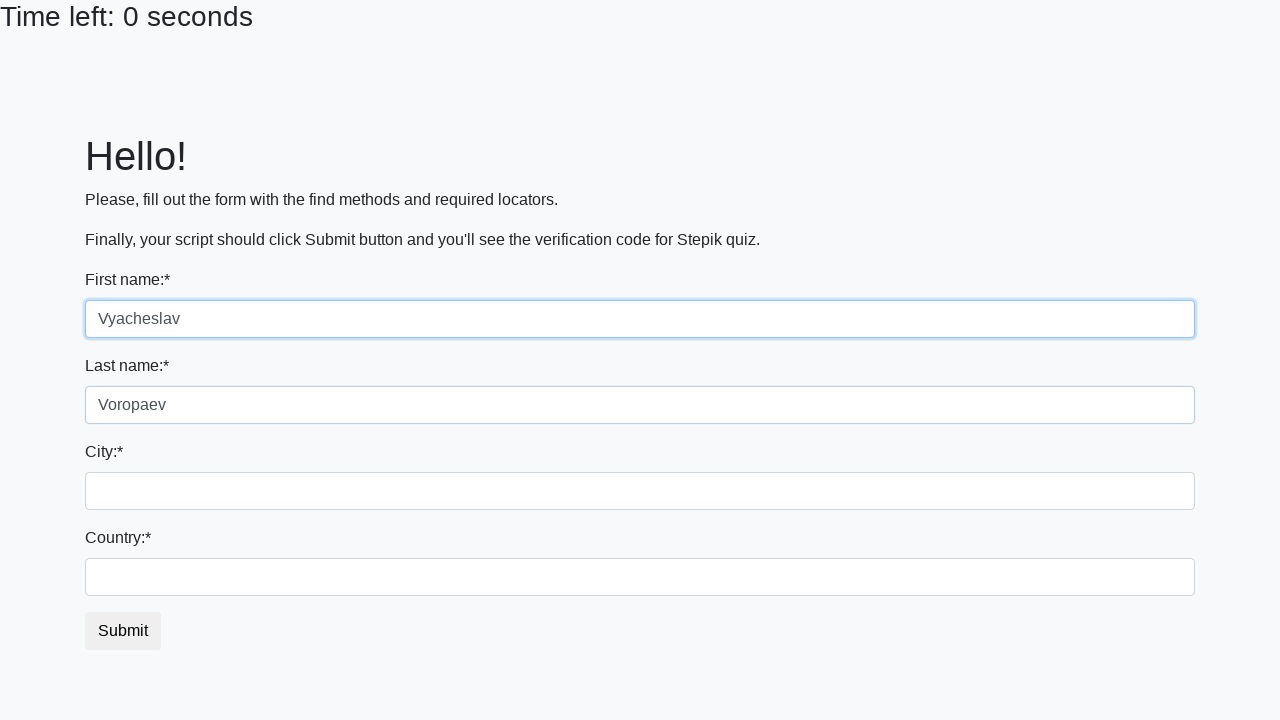

Filled city field with 'Lipetsk' on .city
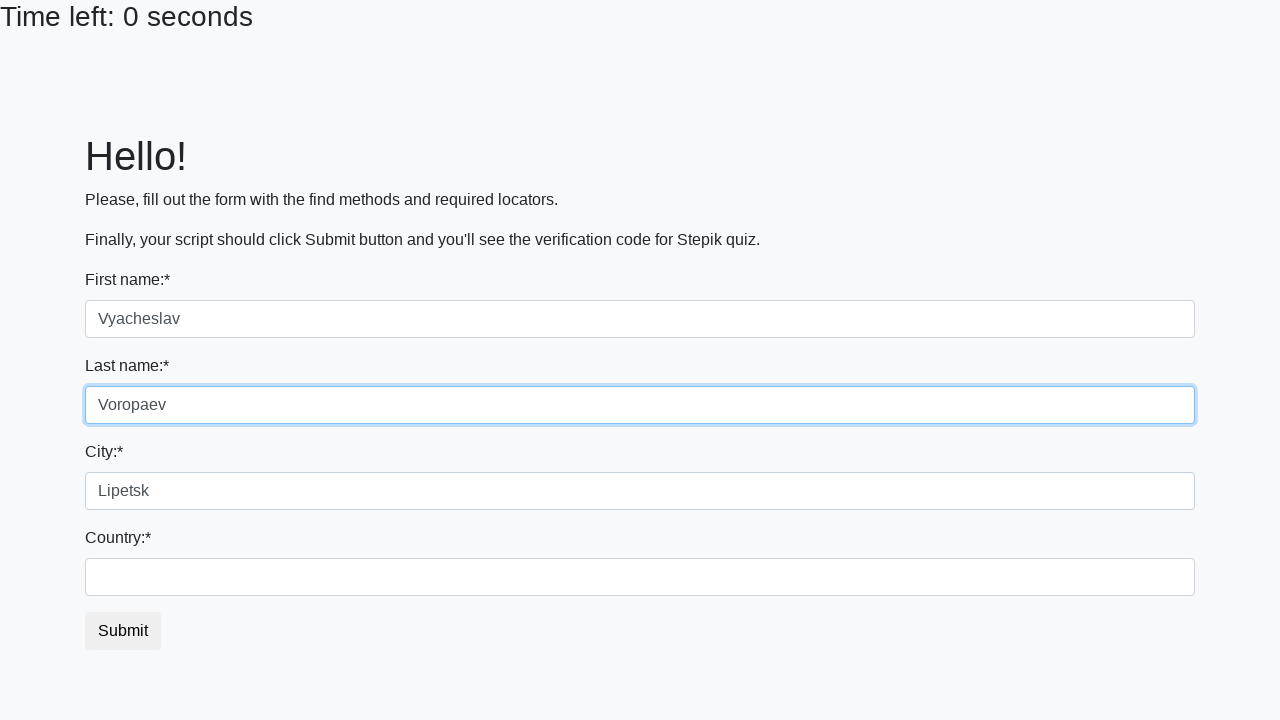

Filled country field with 'Russia' on #country
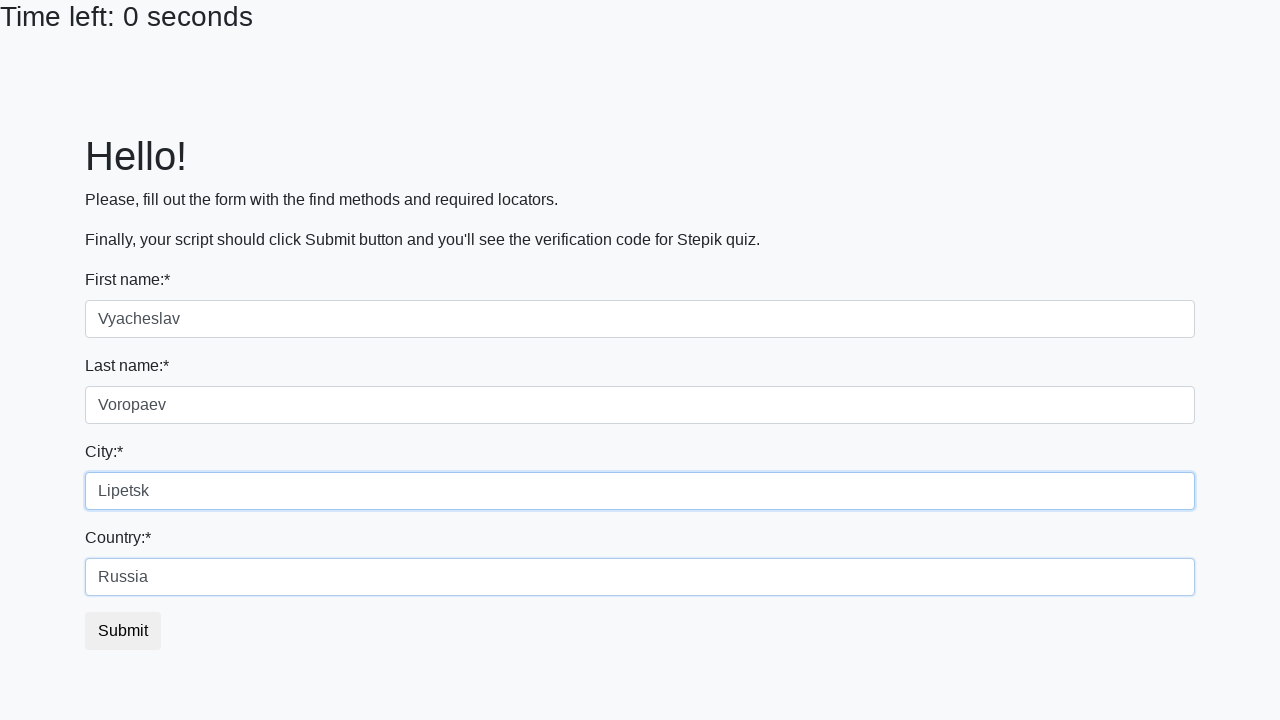

Clicked submit button to submit the form at (123, 631) on button.btn
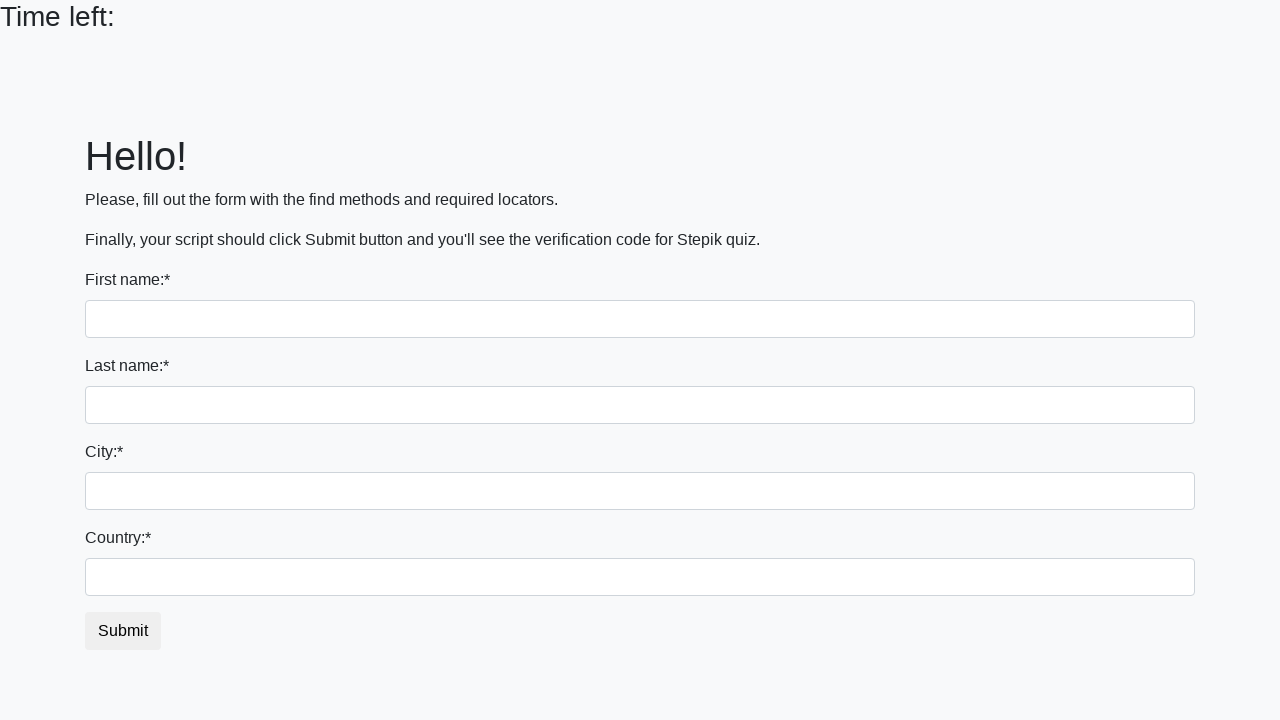

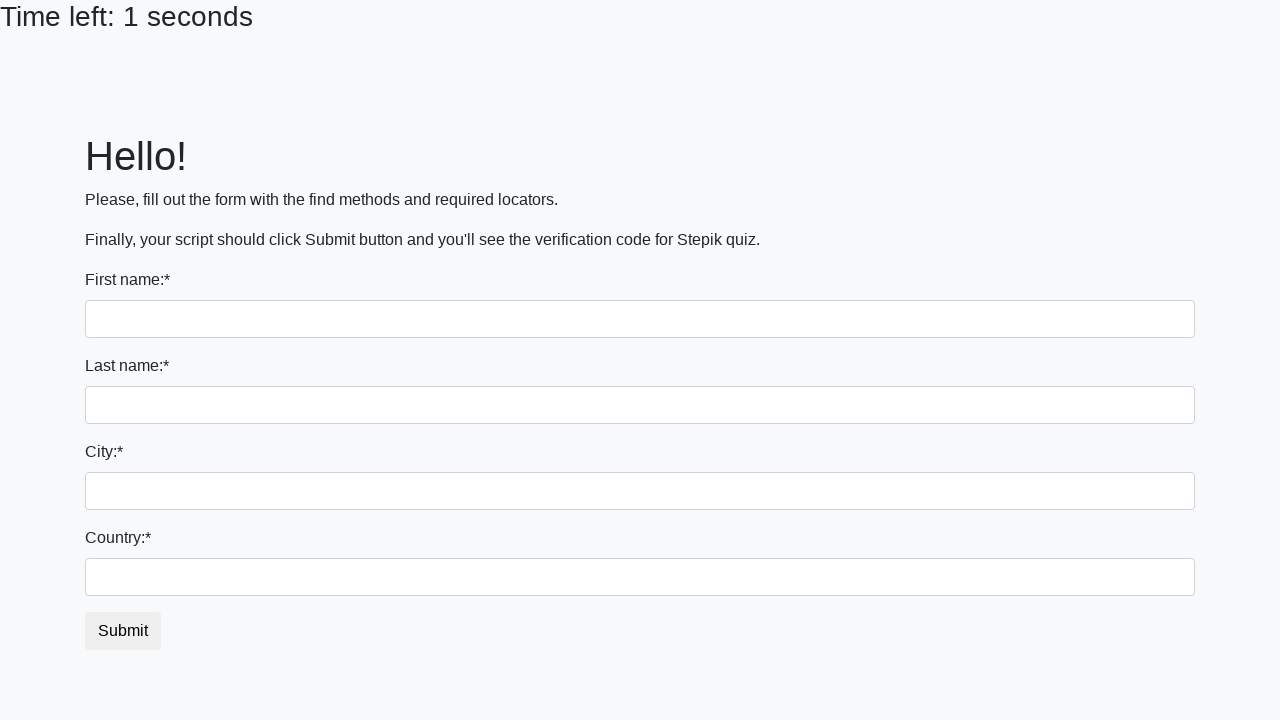